Tests navigation to AppVeyor documentation by clicking the Docs link and verifying the welcome heading element is displayed on the documentation page.

Starting URL: https://www.appveyor.com/

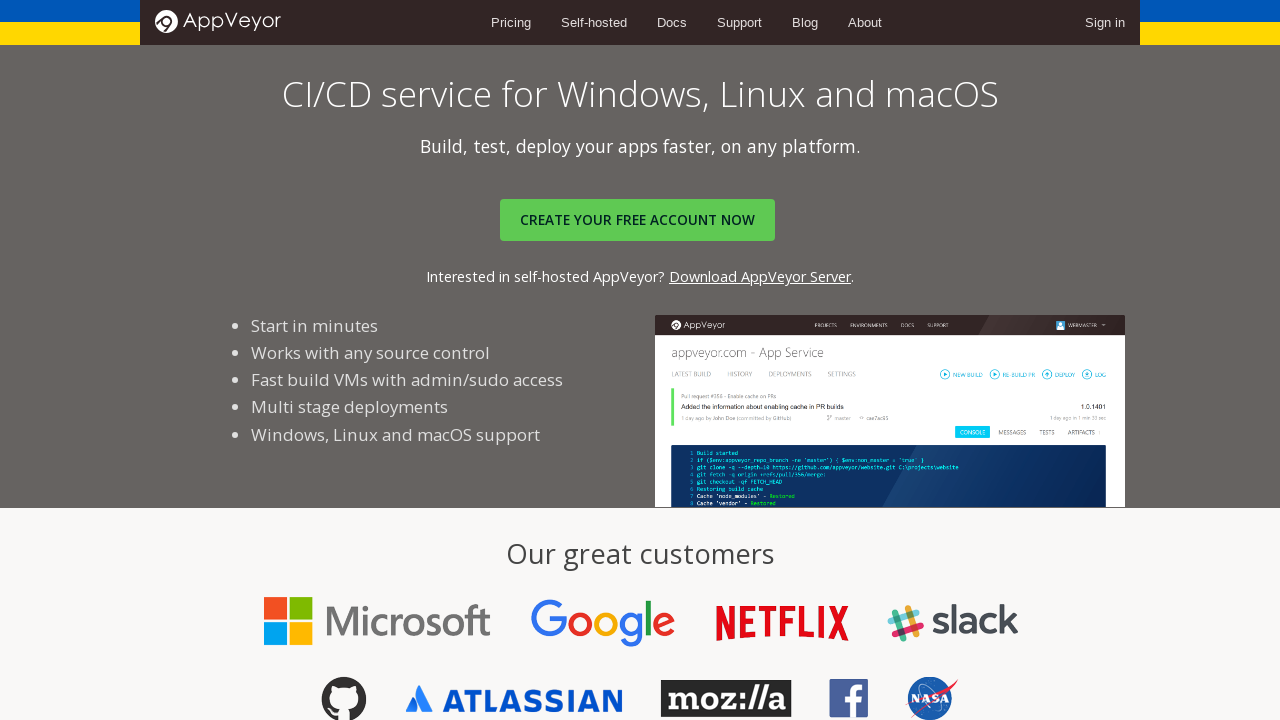

Clicked on the Docs link at (672, 22) on text=Docs
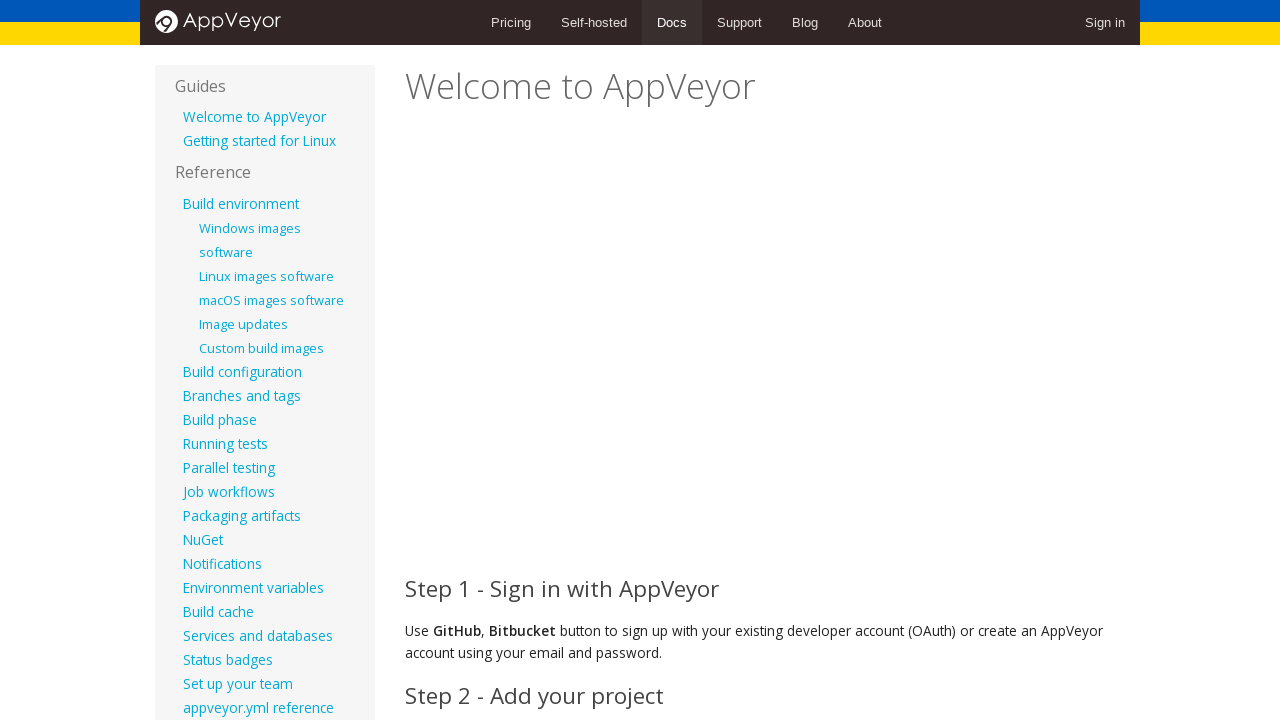

Waited for welcome element to become visible
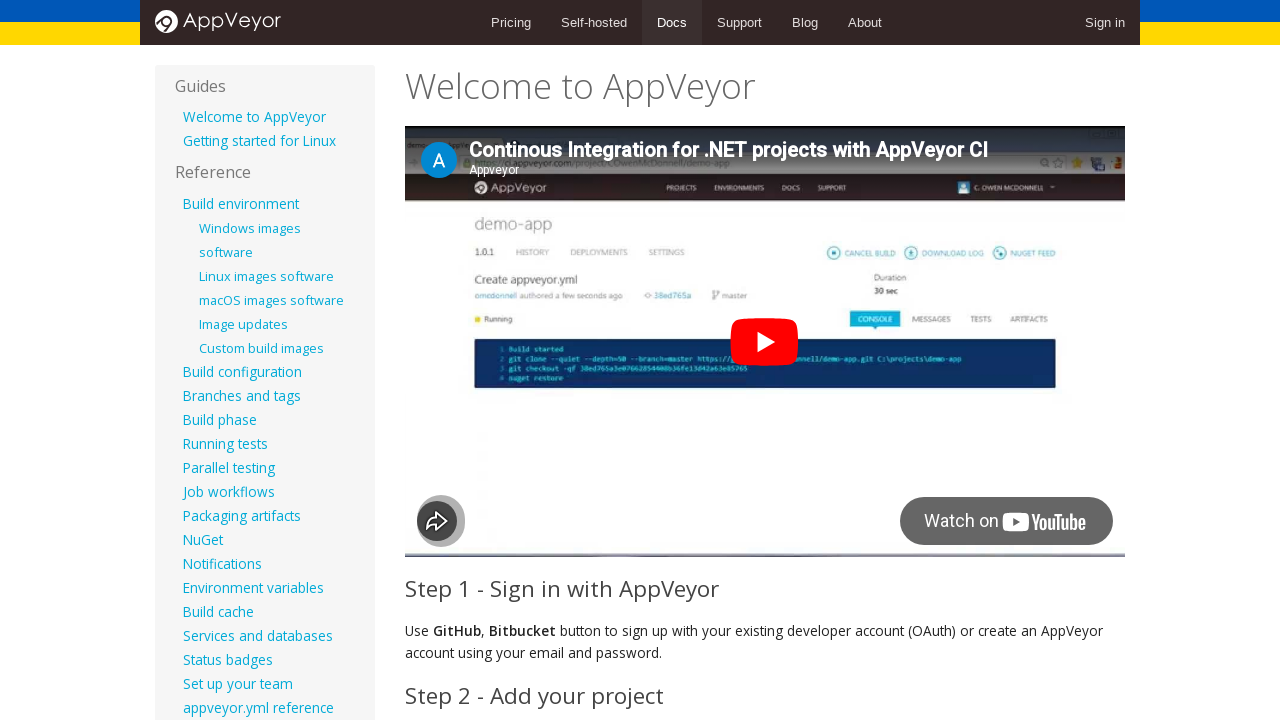

Verified welcome heading element is displayed on documentation page
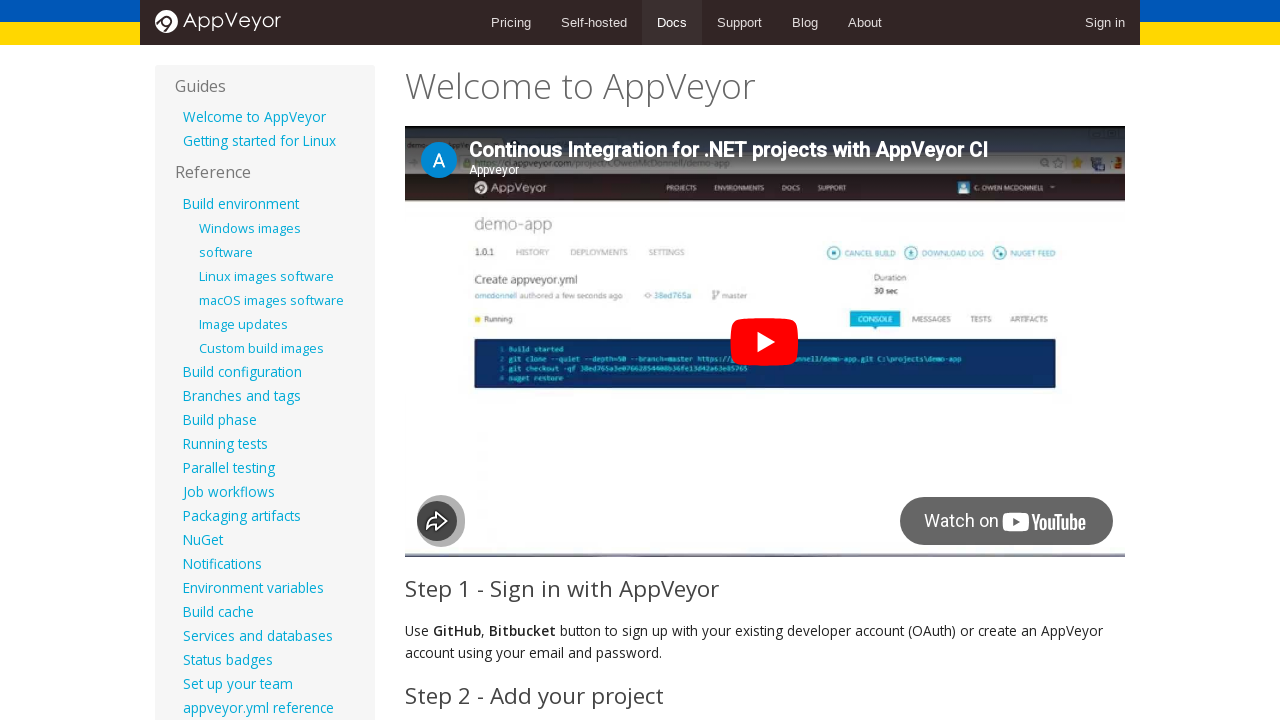

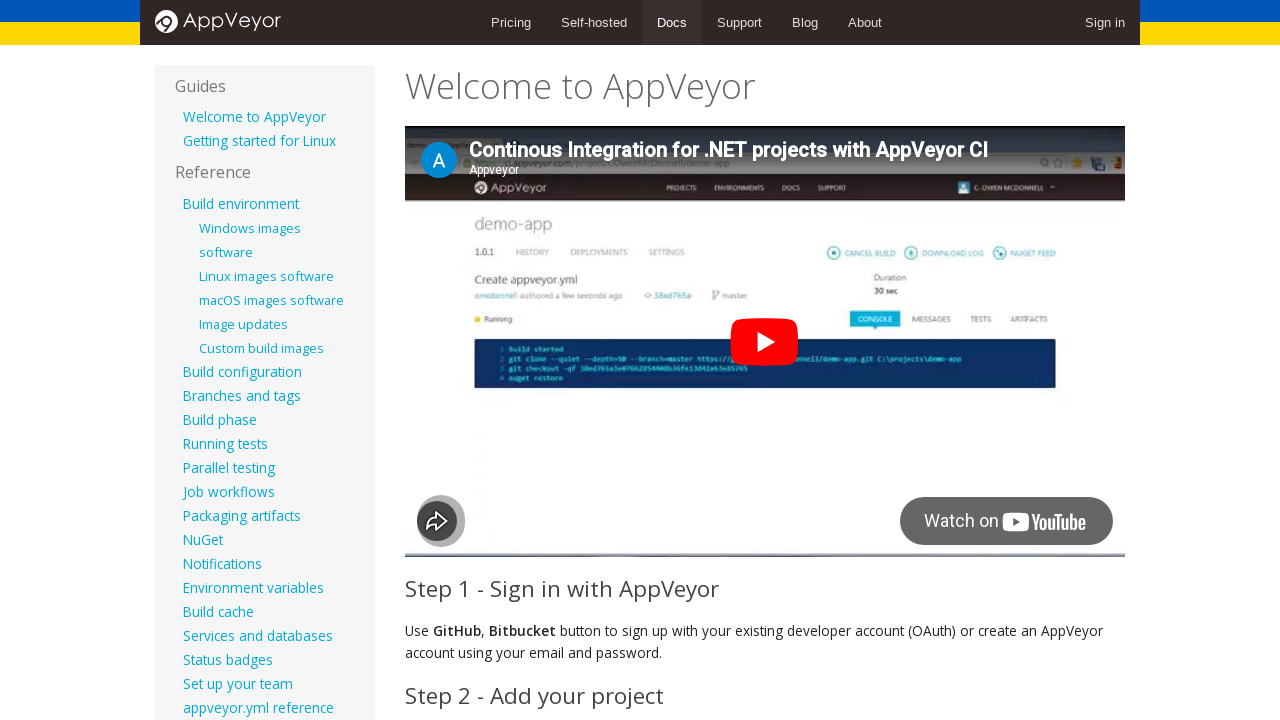